Tests navigation within iframe using link with target=_top

Starting URL: https://guinea-pig.webdriver.io/iframeNavigation.html

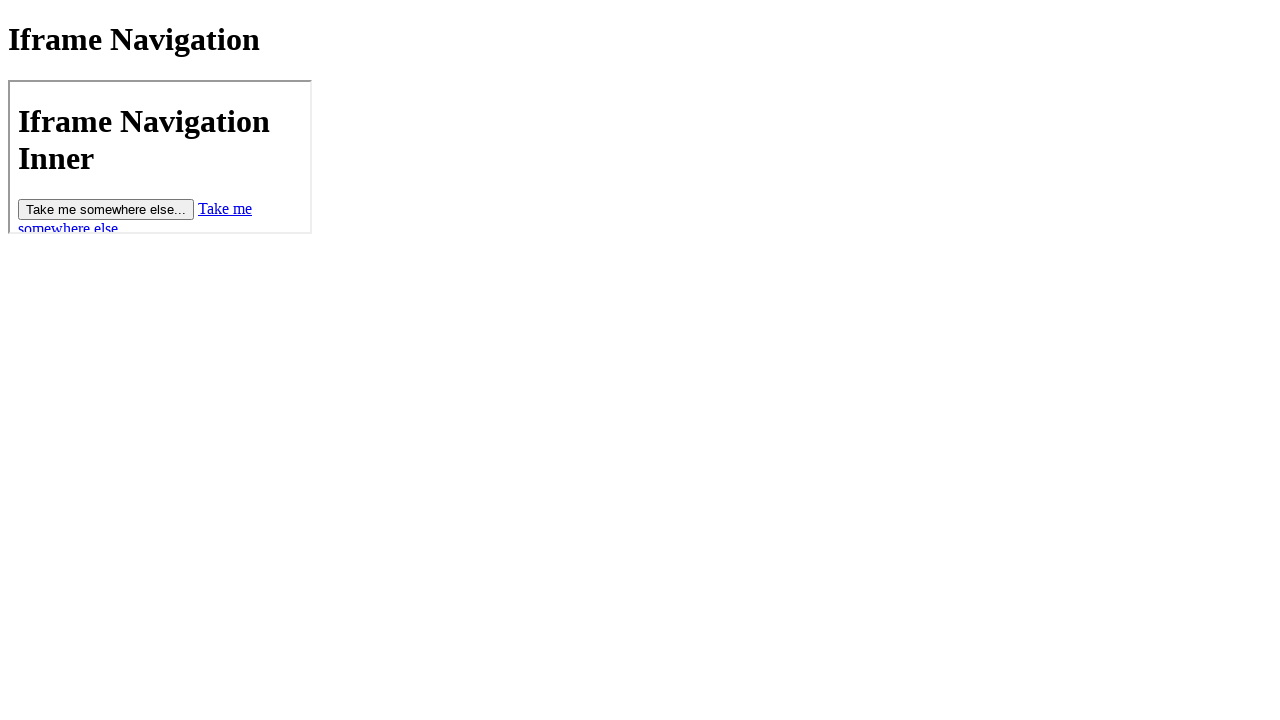

Located iframe with navigation content
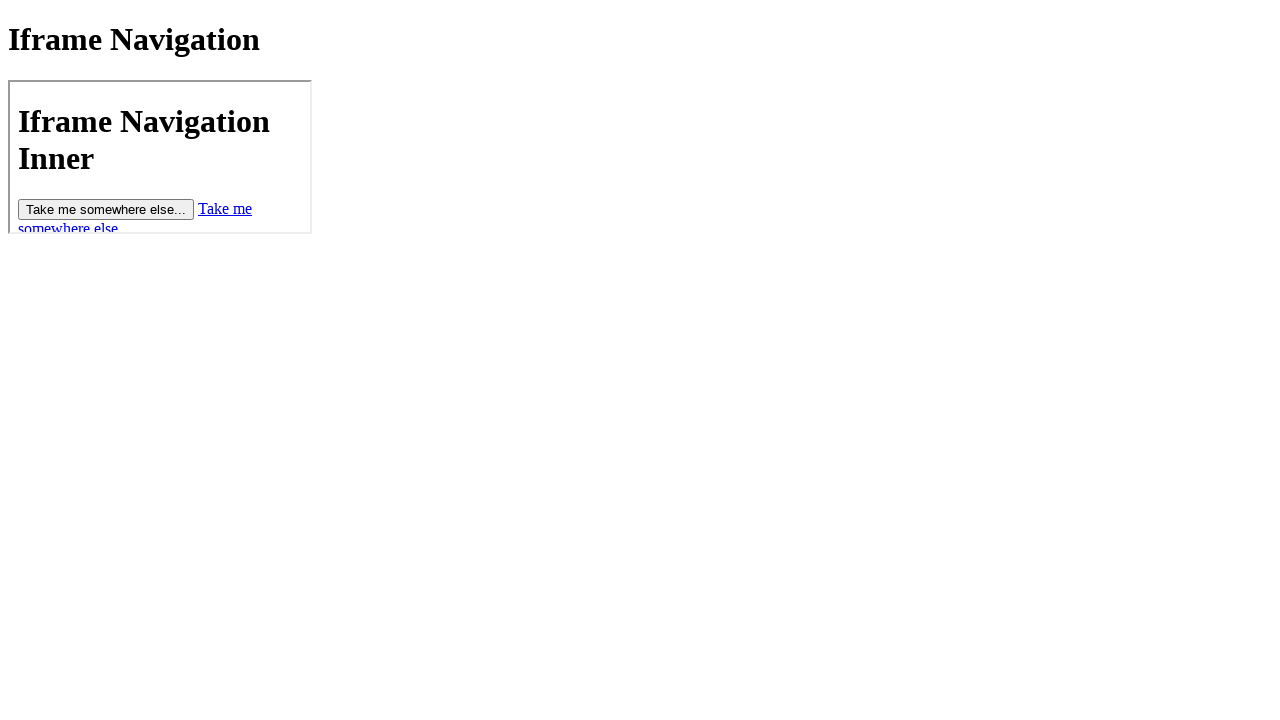

Clicked link with target=_top in iframe at (225, 203) on iframe[src*='iframeNavigationInner'] >> internal:control=enter-frame >> a
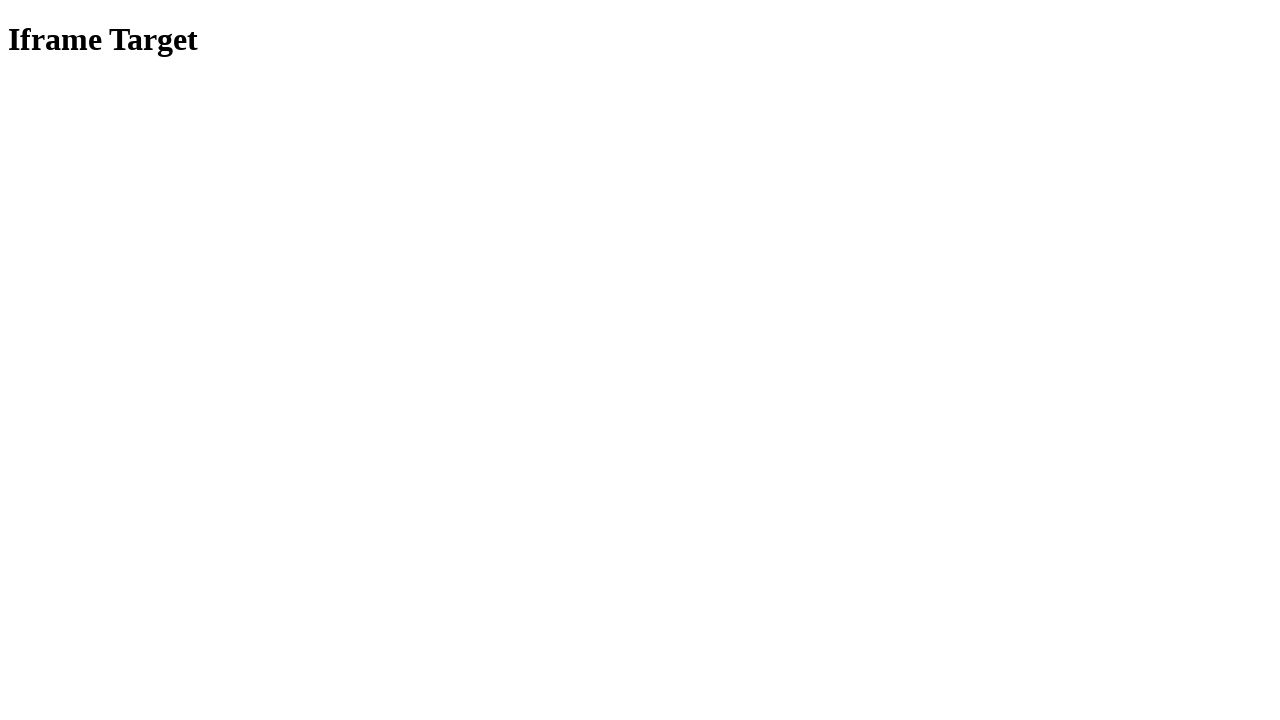

Page load completed after navigation
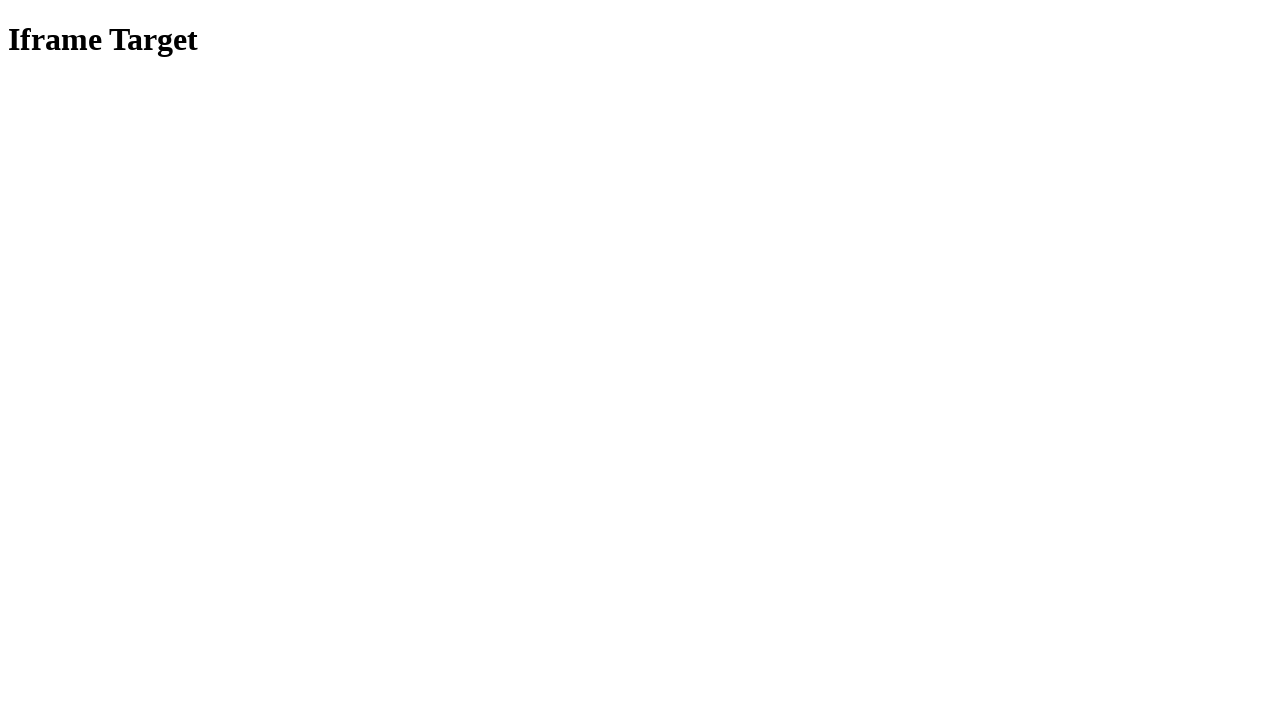

Verified 'Iframe Target' heading is present on page
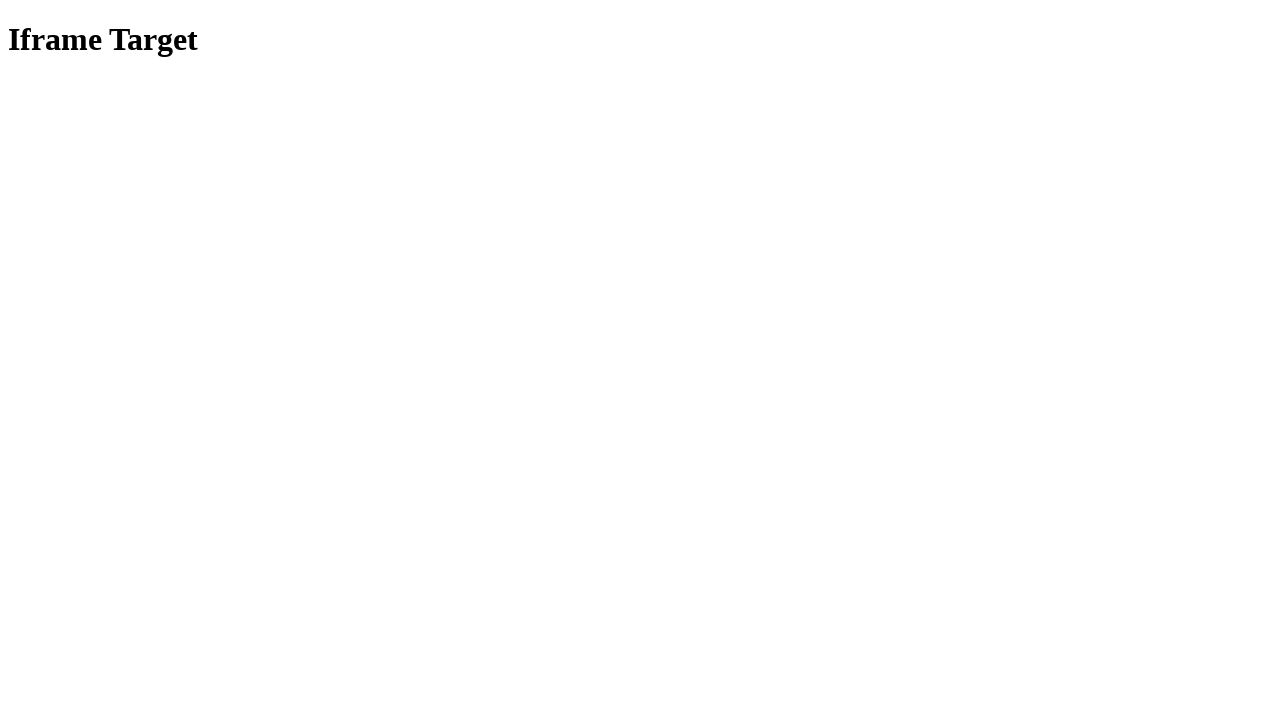

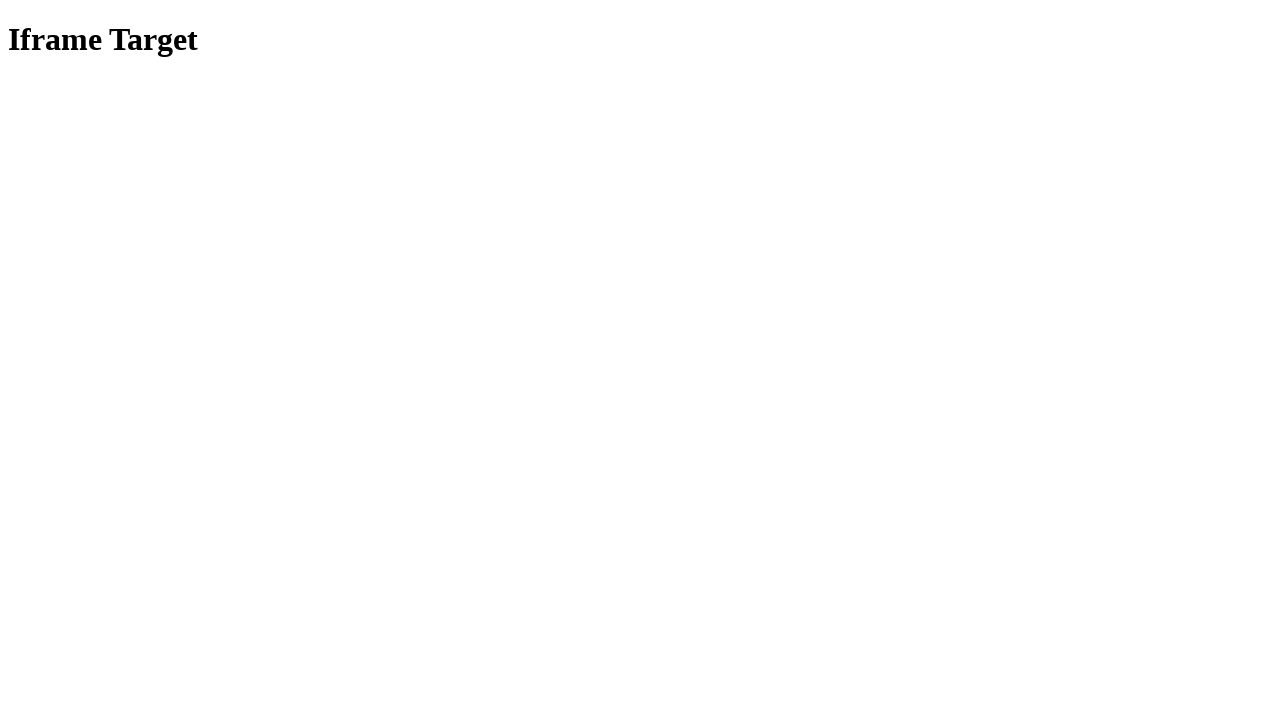